Navigates to the dropdown page and selects different options from the dropdown menu

Starting URL: https://the-internet.herokuapp.com/

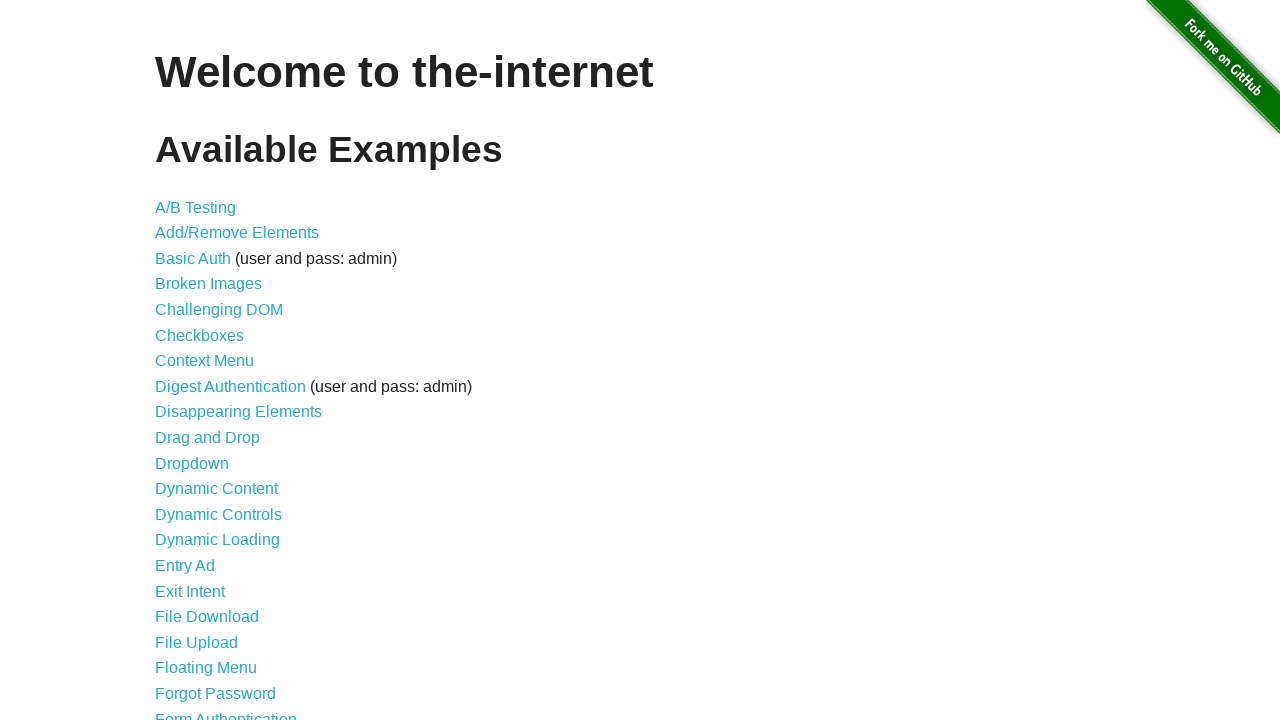

Clicked on dropdown link at (192, 463) on a[href='/dropdown']
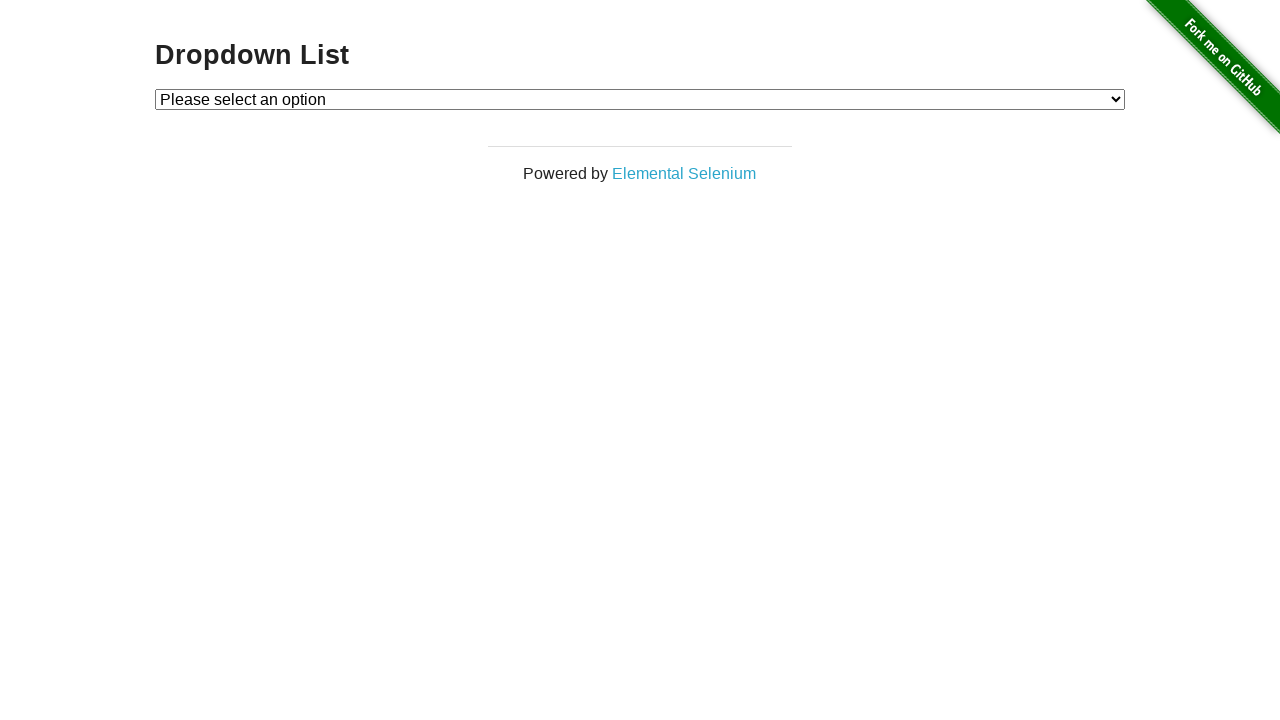

Dropdown menu loaded and is visible
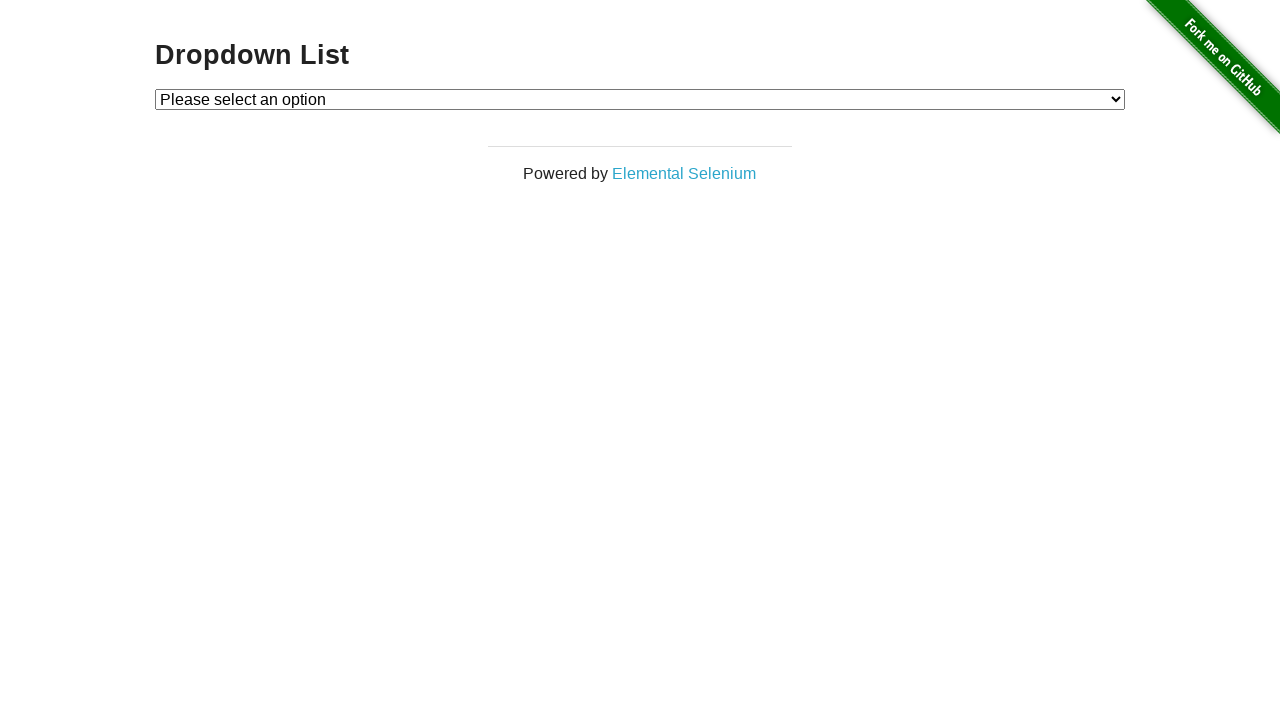

Selected Option 1 from dropdown by index on #dropdown
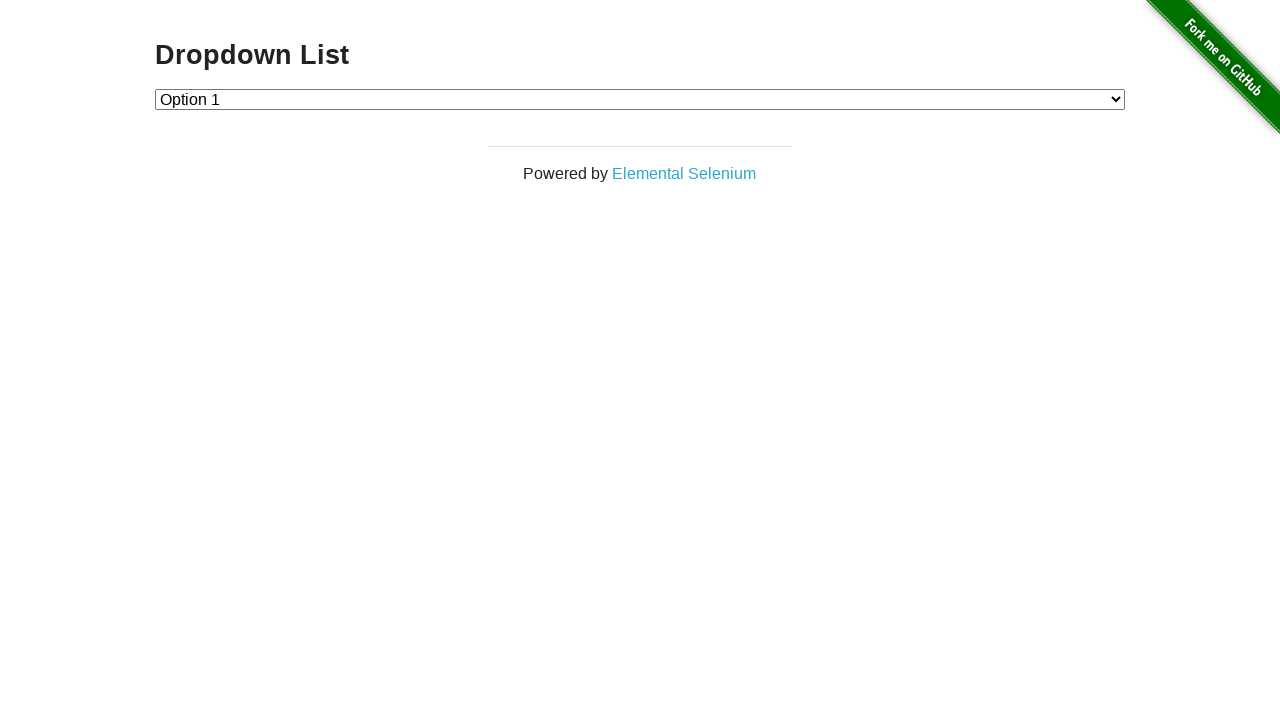

Selected Option 2 from dropdown by value on #dropdown
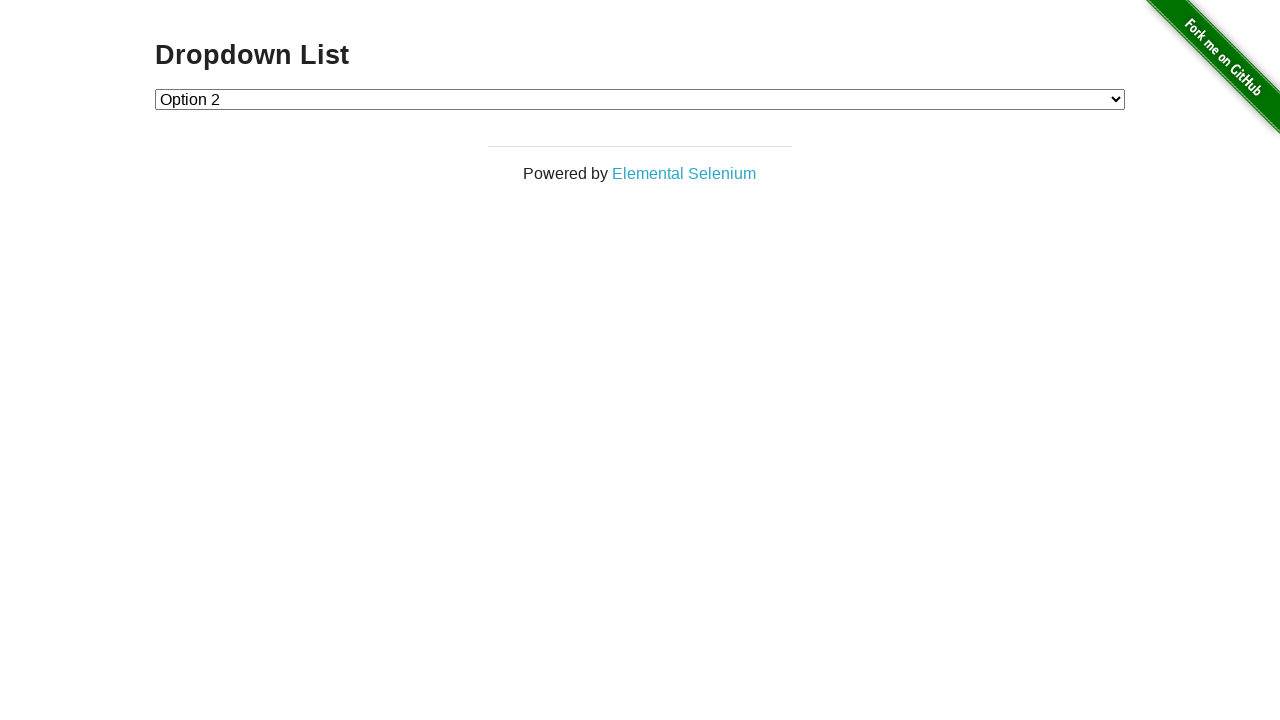

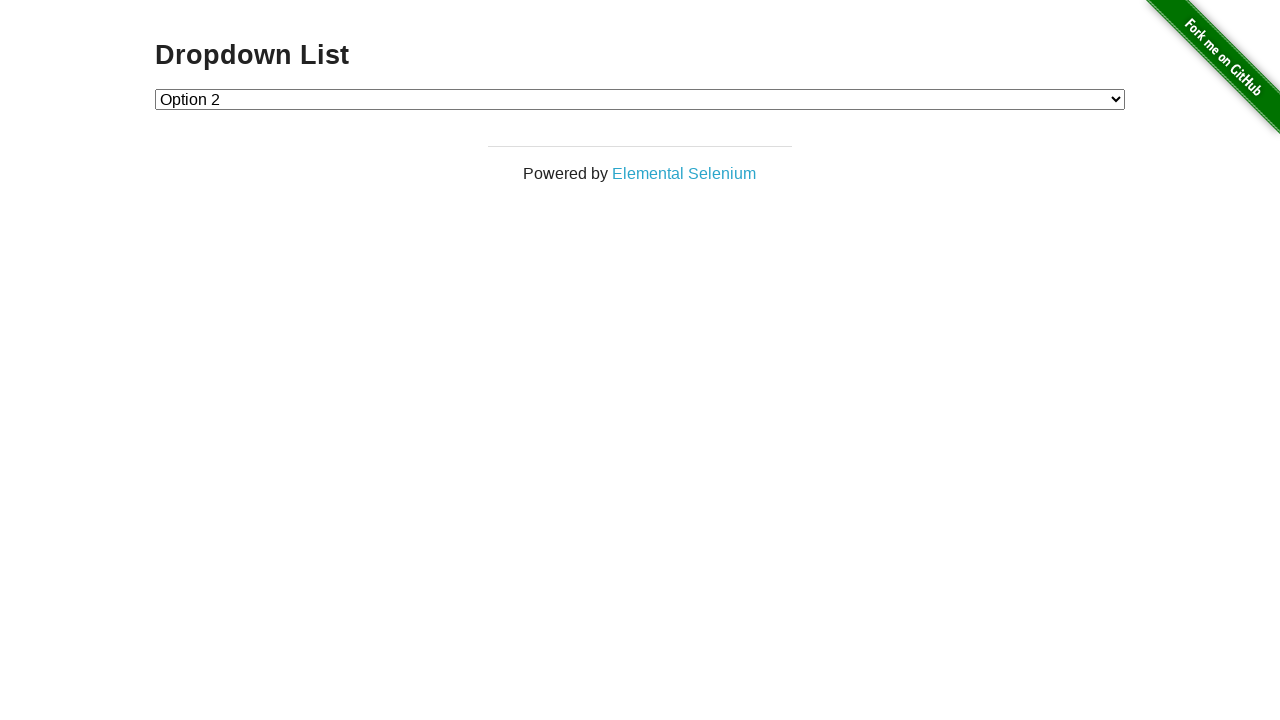